Opens the VCTC Pune website and waits for the page to load. This is a minimal test that simply verifies the page is accessible.

Starting URL: https://vctcpune.com

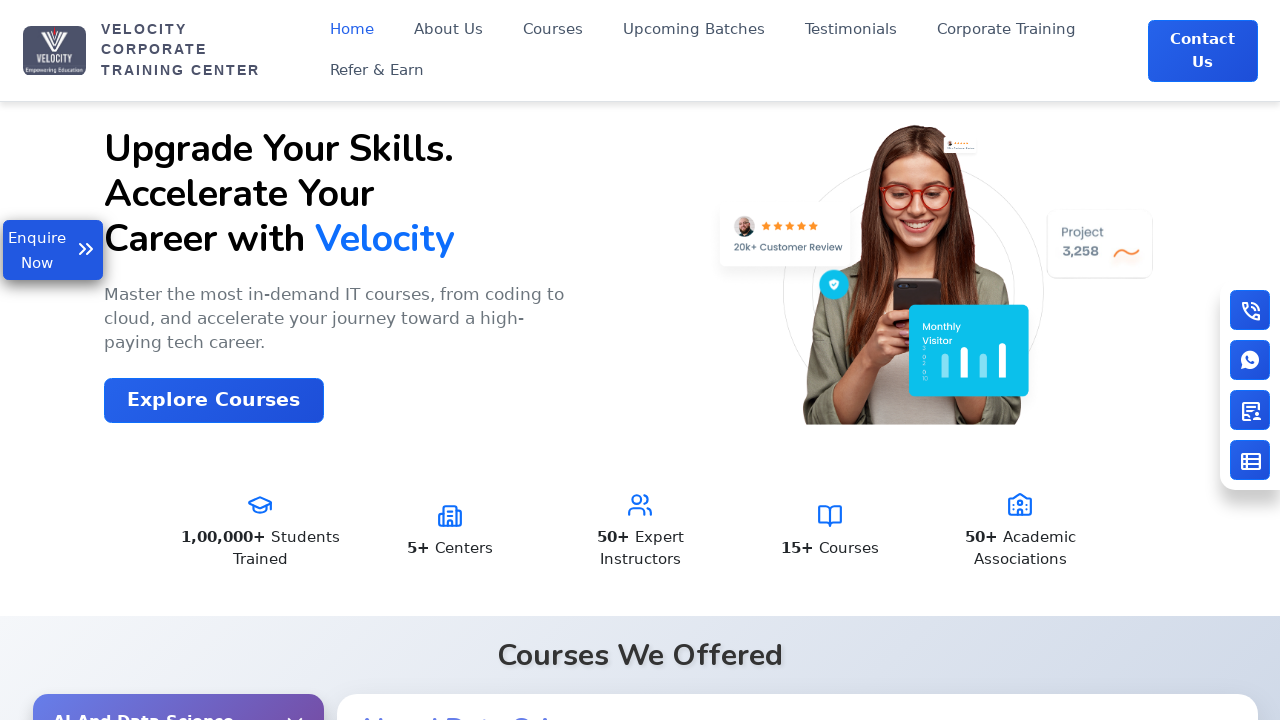

Waited for page to reach domcontentloaded state
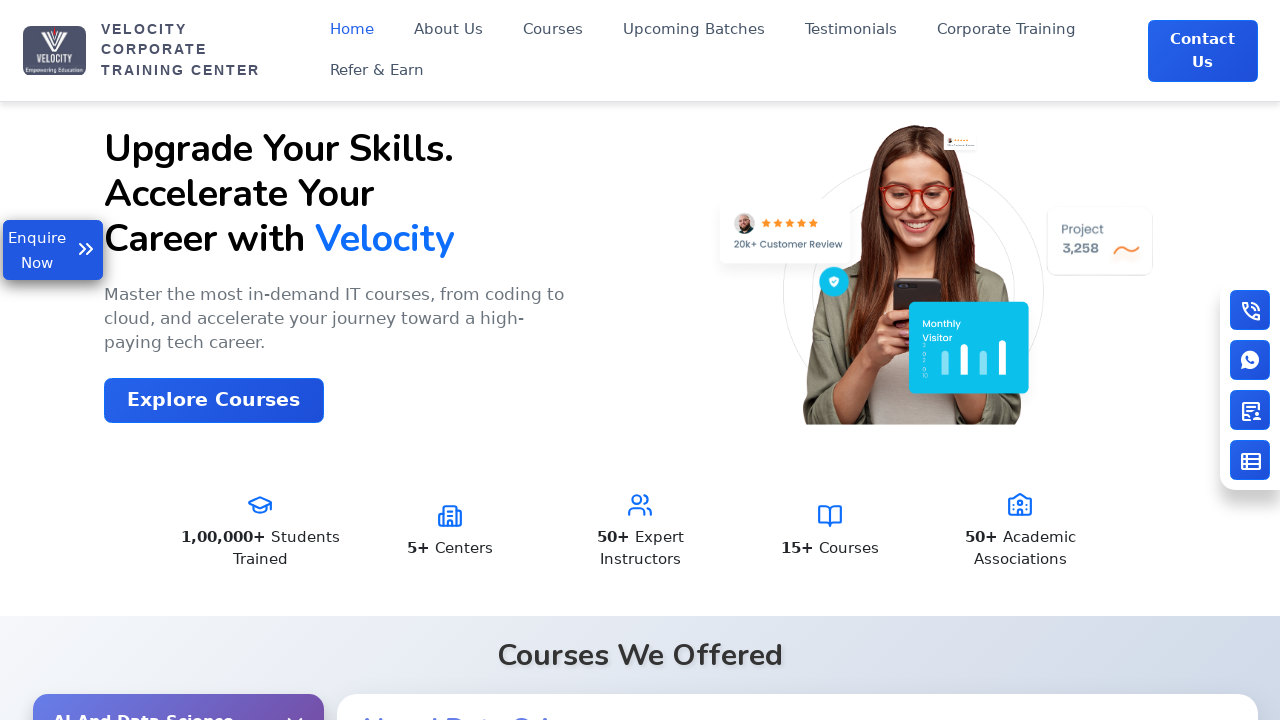

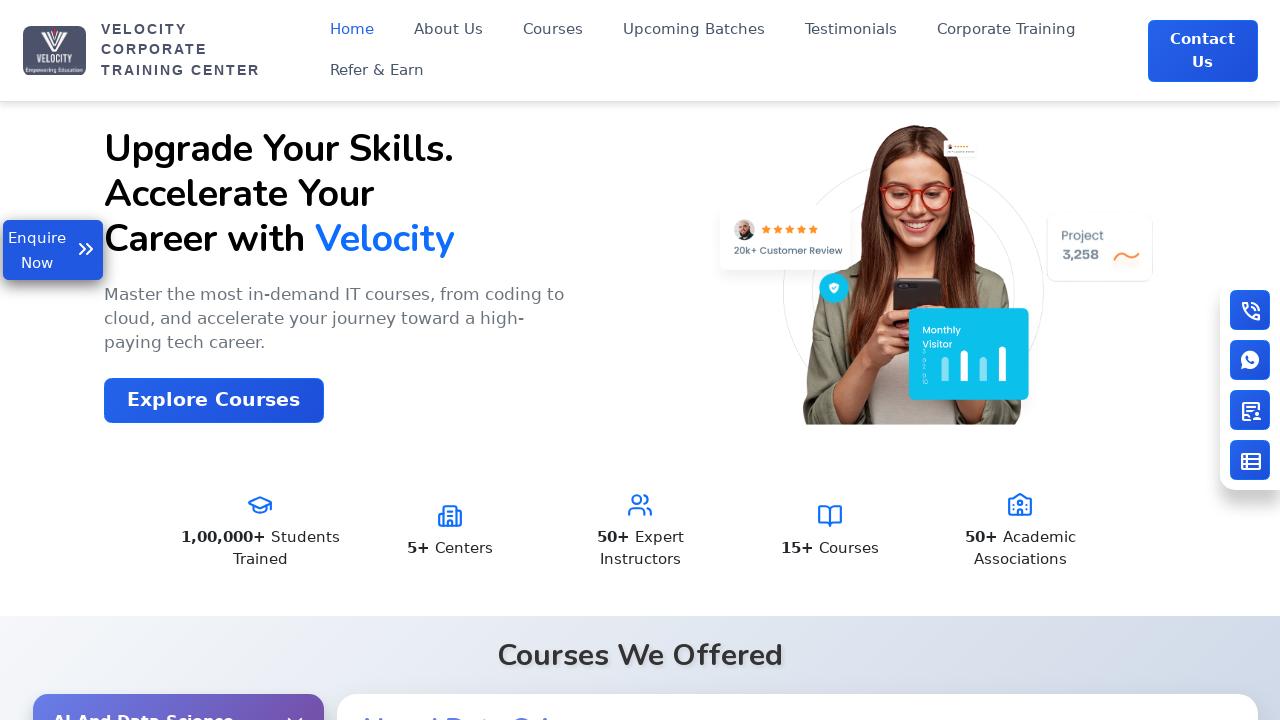